Creates a new paste on Pastebin by entering text content, setting expiration to 10 minutes, adding a title, and submitting the form

Starting URL: https://pastebin.com

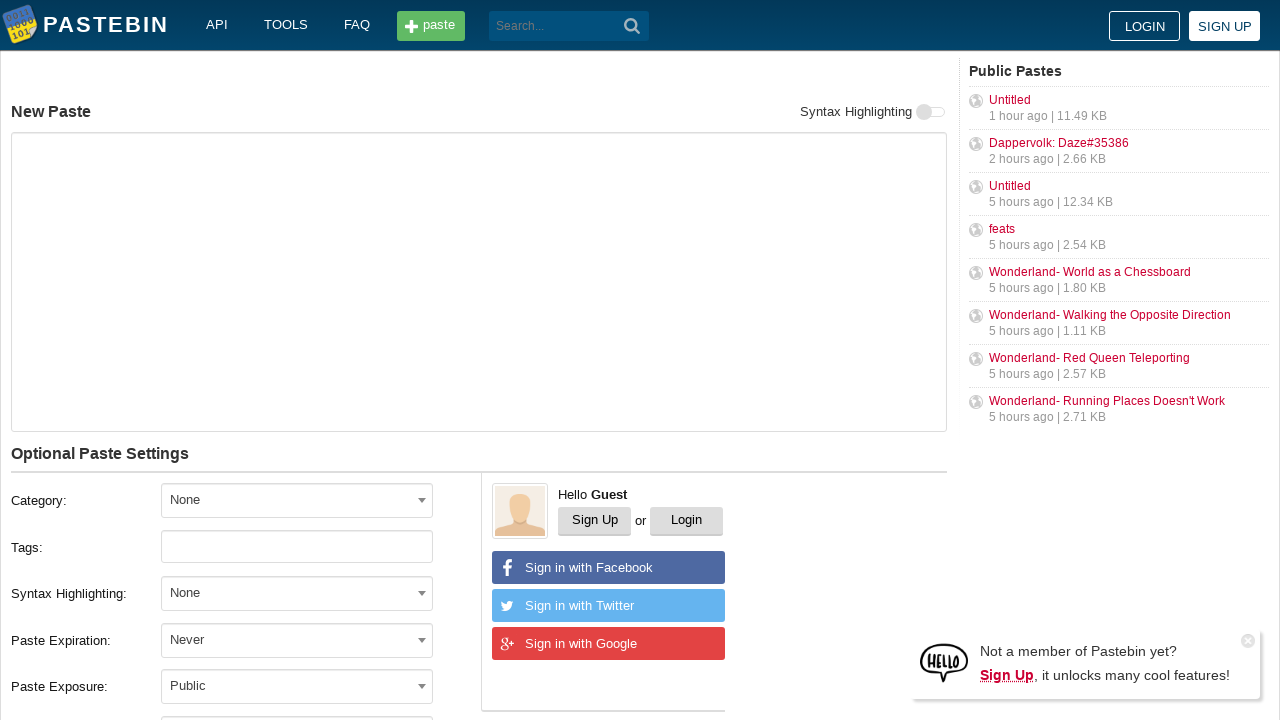

Filled paste content text area with 'Hello from WebDriver' on #postform-text
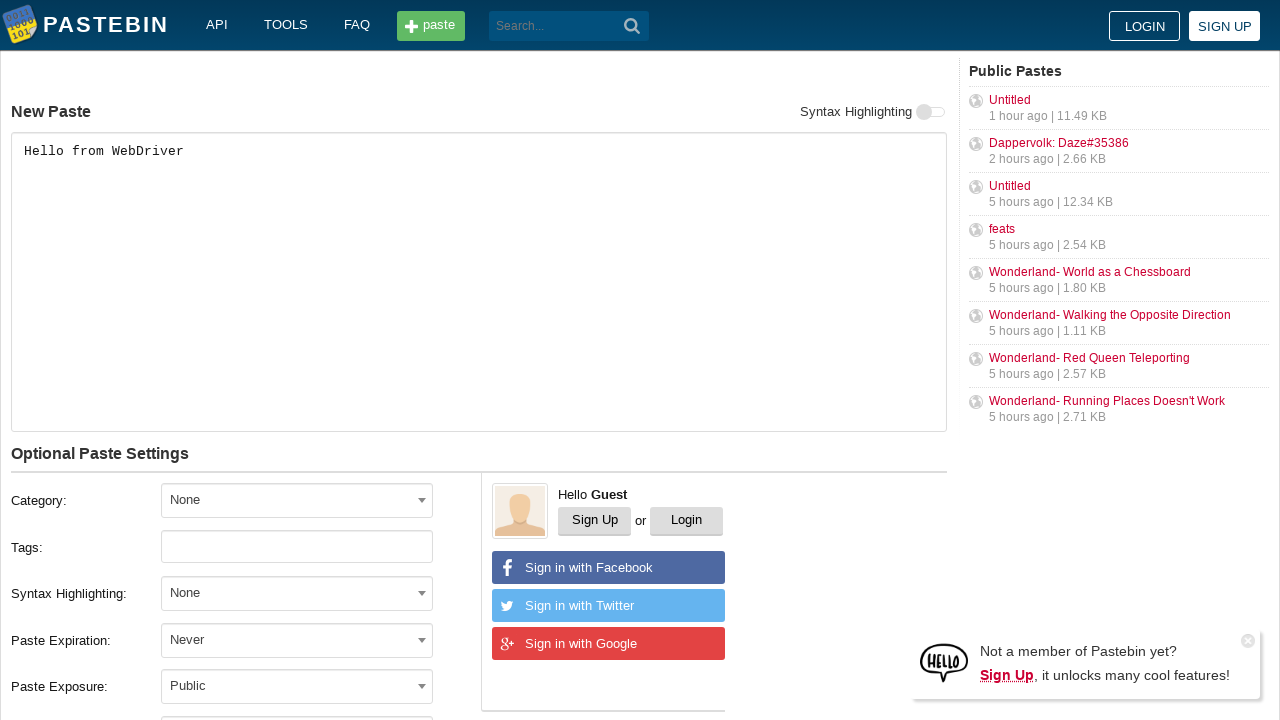

Clicked expiration dropdown at (297, 640) on #select2-postform-expiration-container
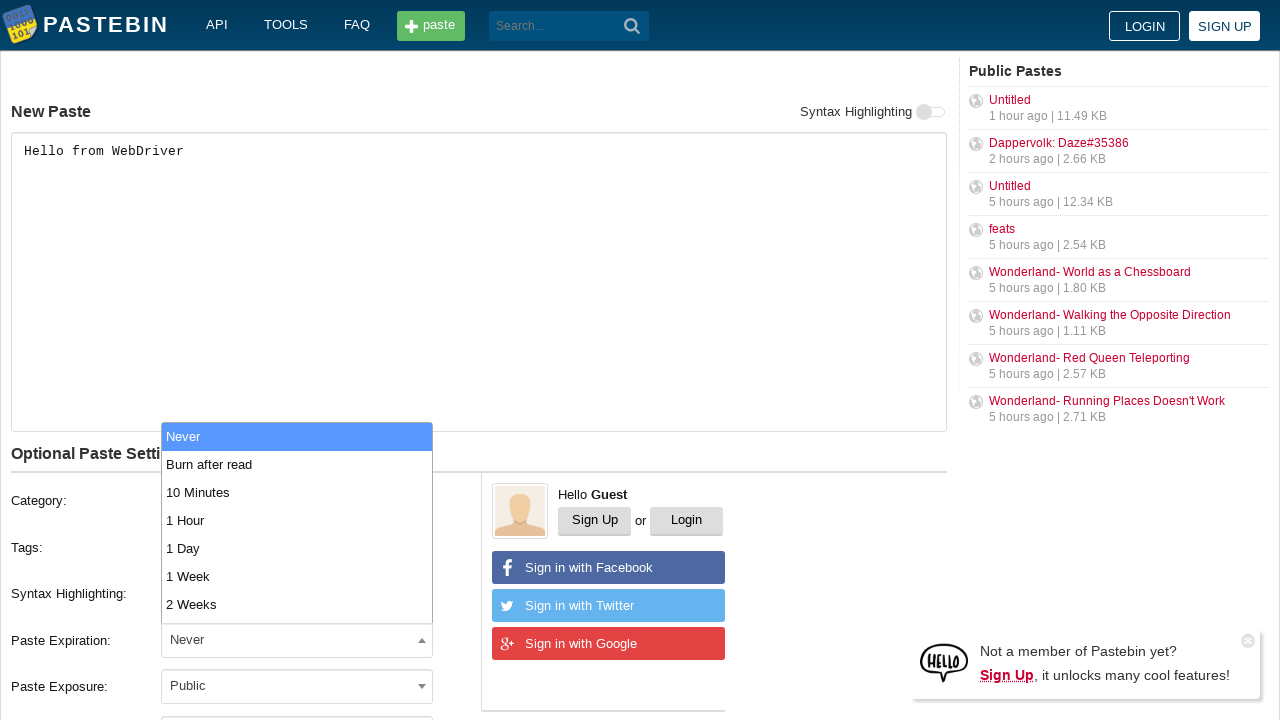

Selected '10 Minutes' expiration option at (297, 492) on xpath=//li[text()='10 Minutes']
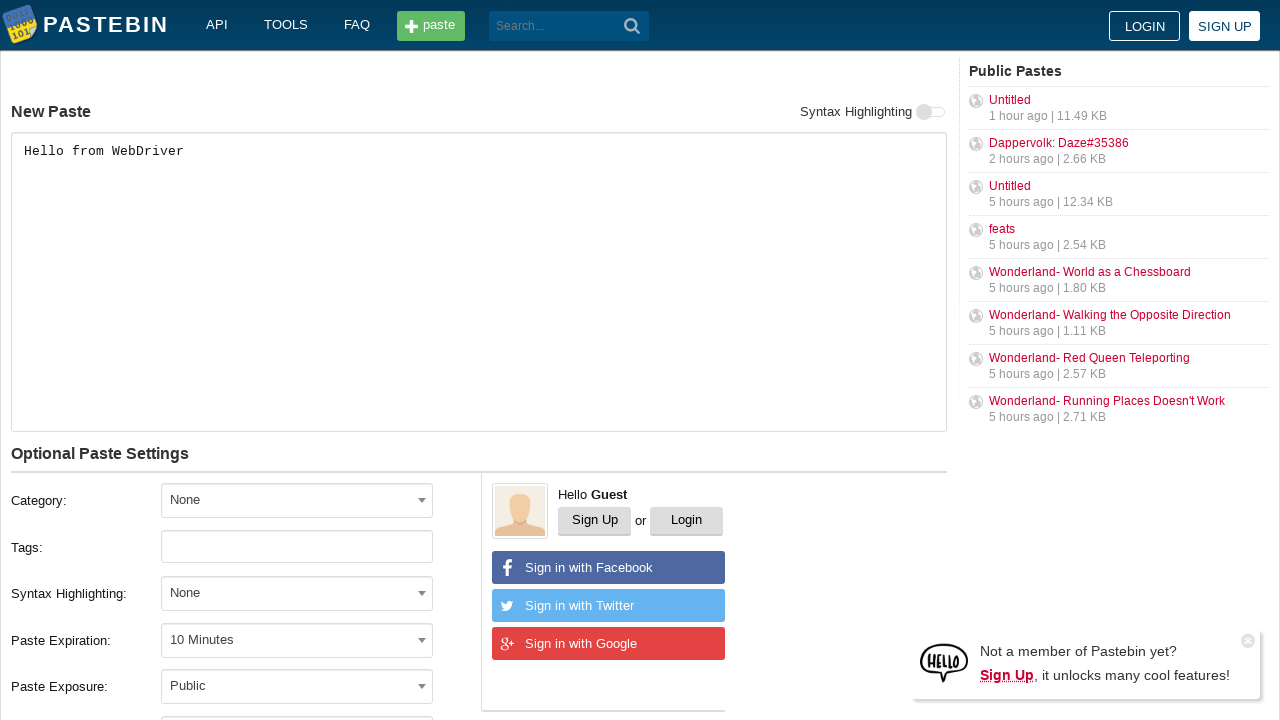

Filled paste title with 'helloweb' on #postform-name
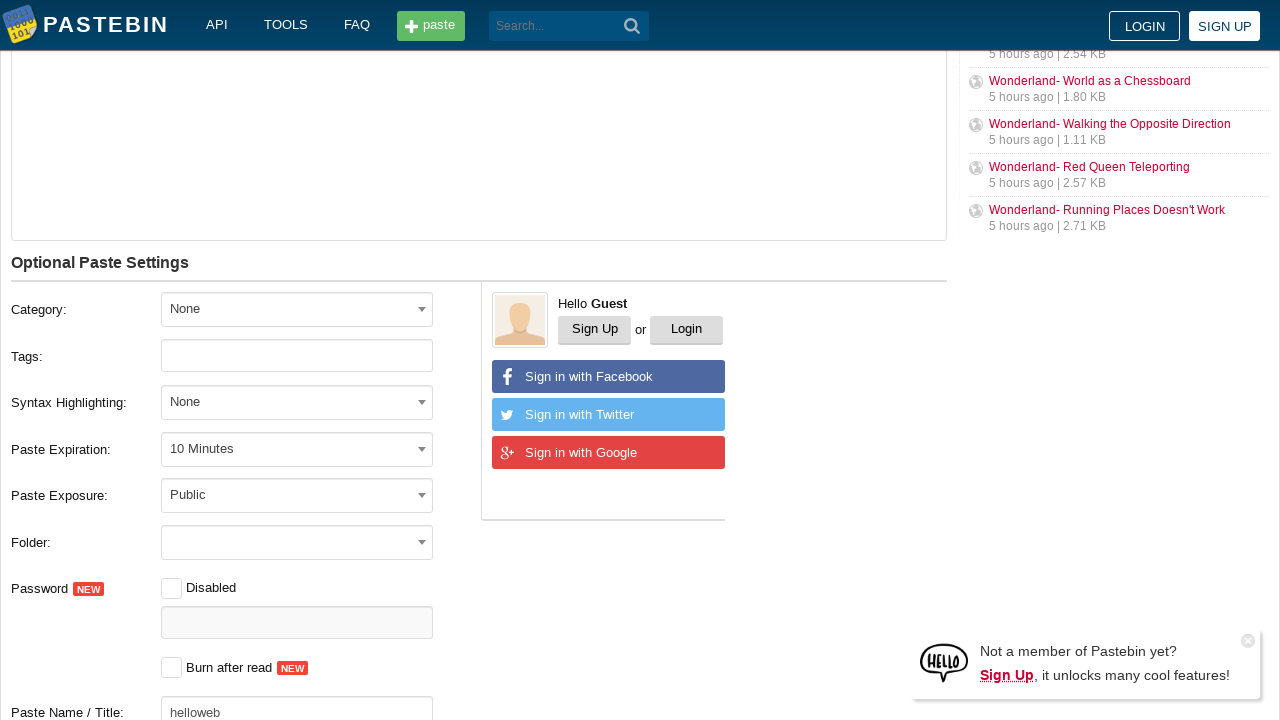

Clicked submit button to create paste at (240, 400) on button.btn.-big
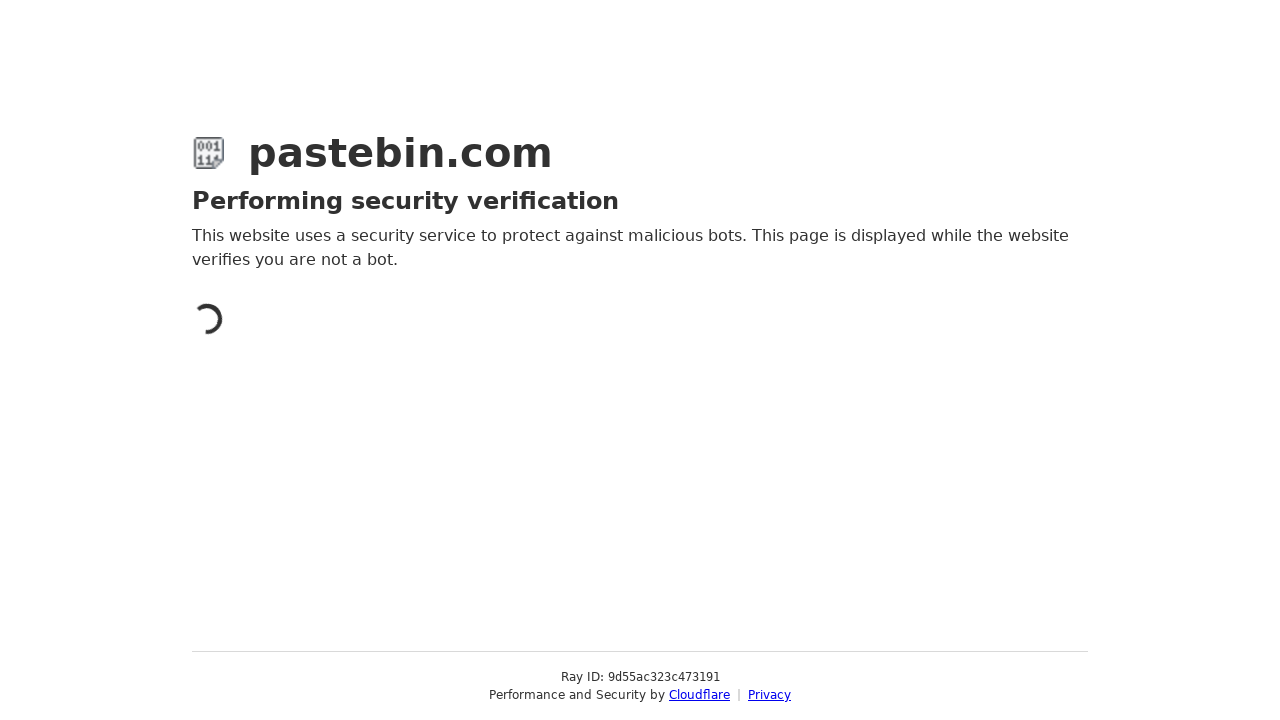

Waited for page to load after paste submission
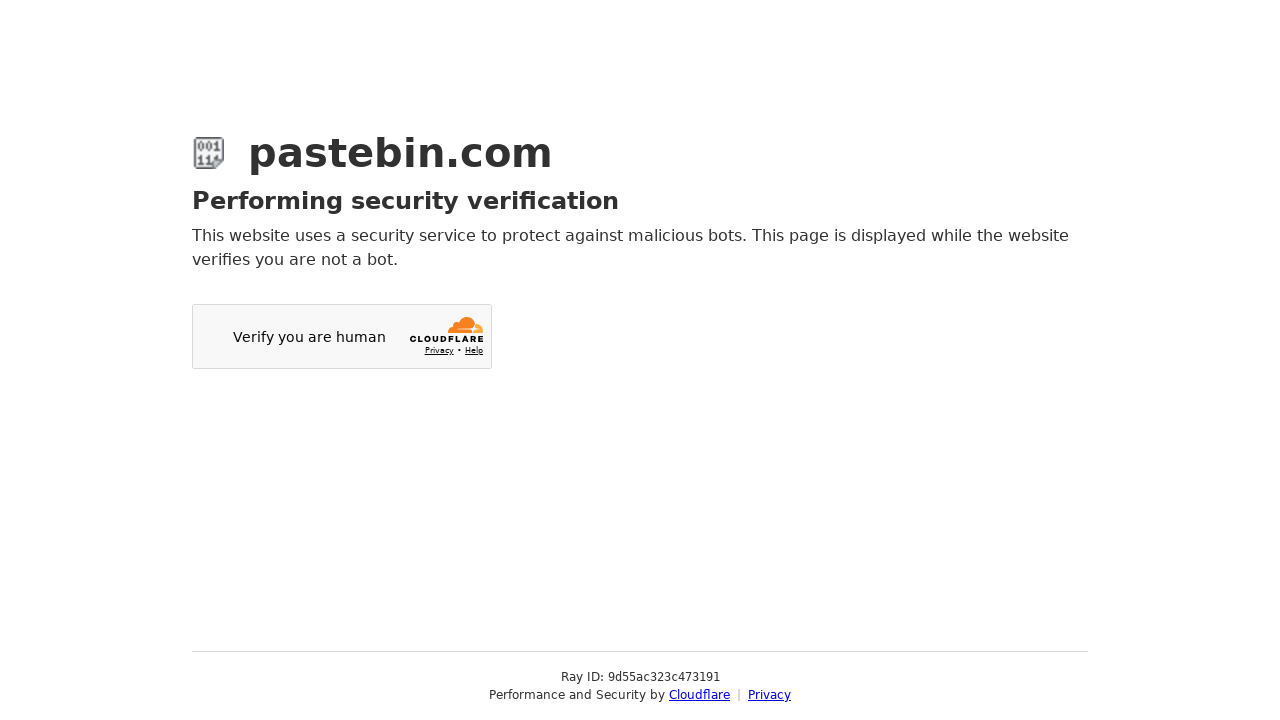

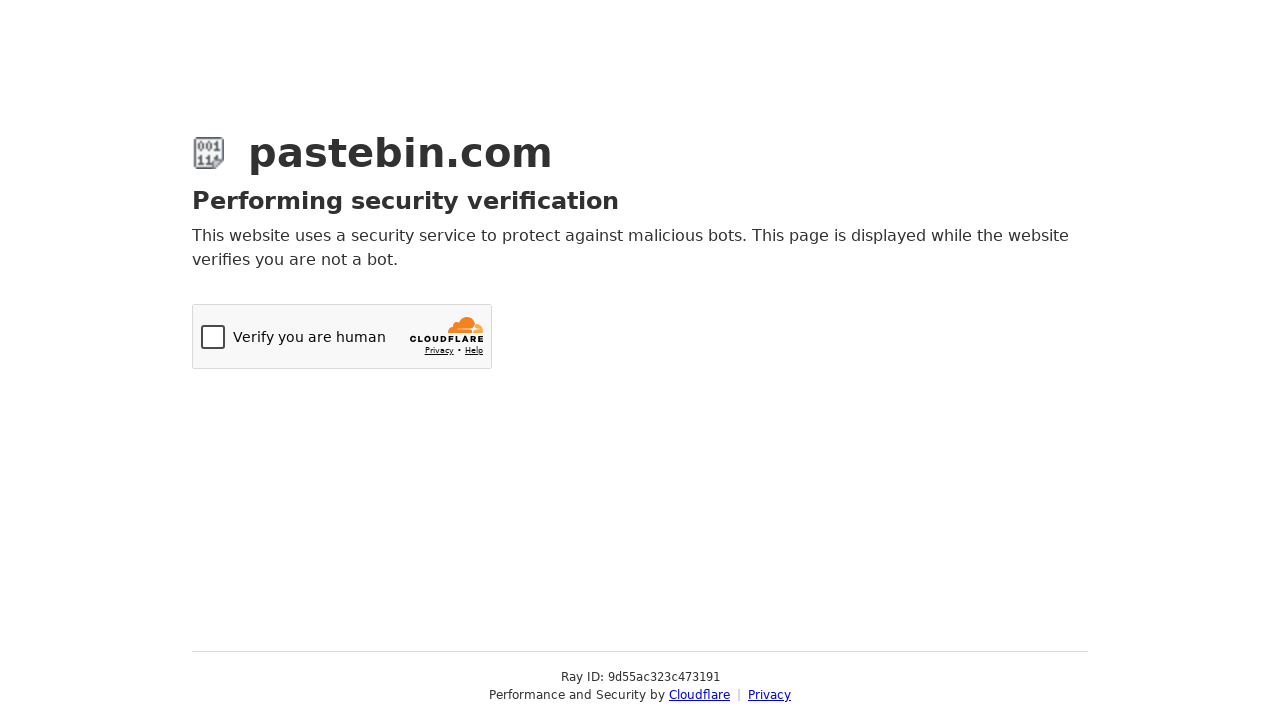